Tests the toggle hide/show functionality on W3Schools by clicking a button to toggle the visibility of a div element

Starting URL: https://www.w3schools.com/howto/howto_js_toggle_hide_show.asp

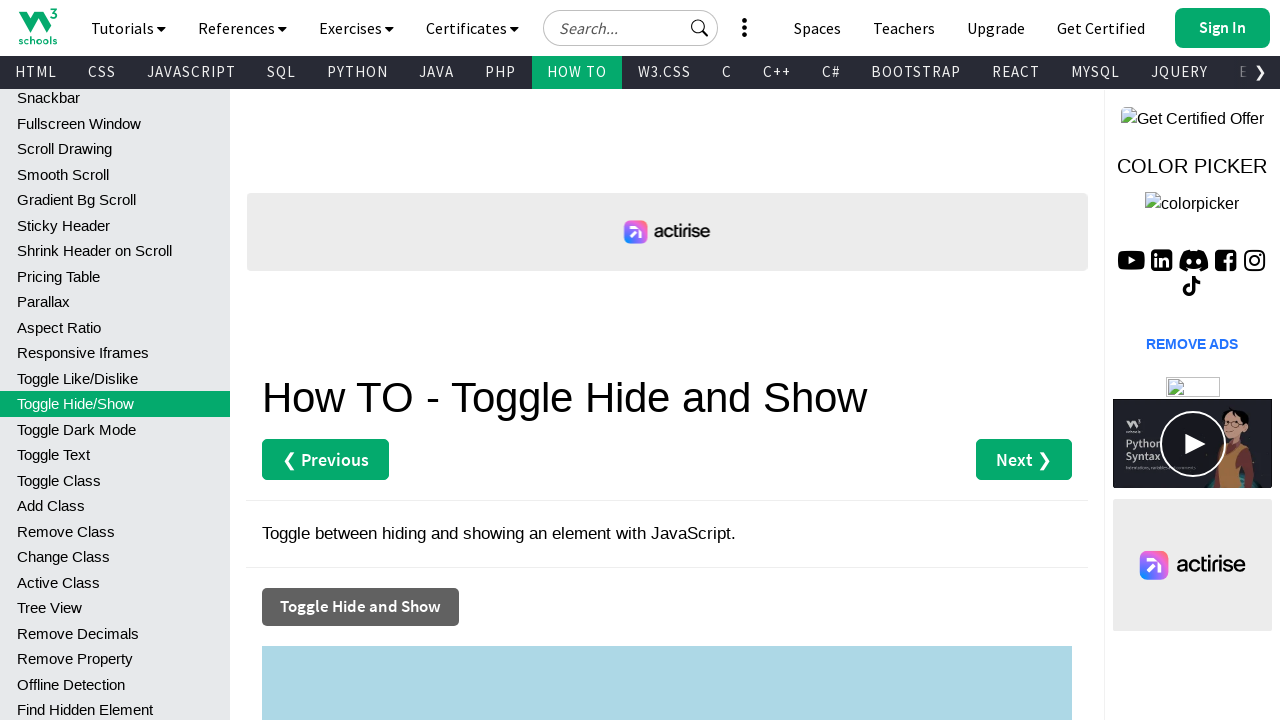

Verified that the div element with id 'myDIV' is initially visible
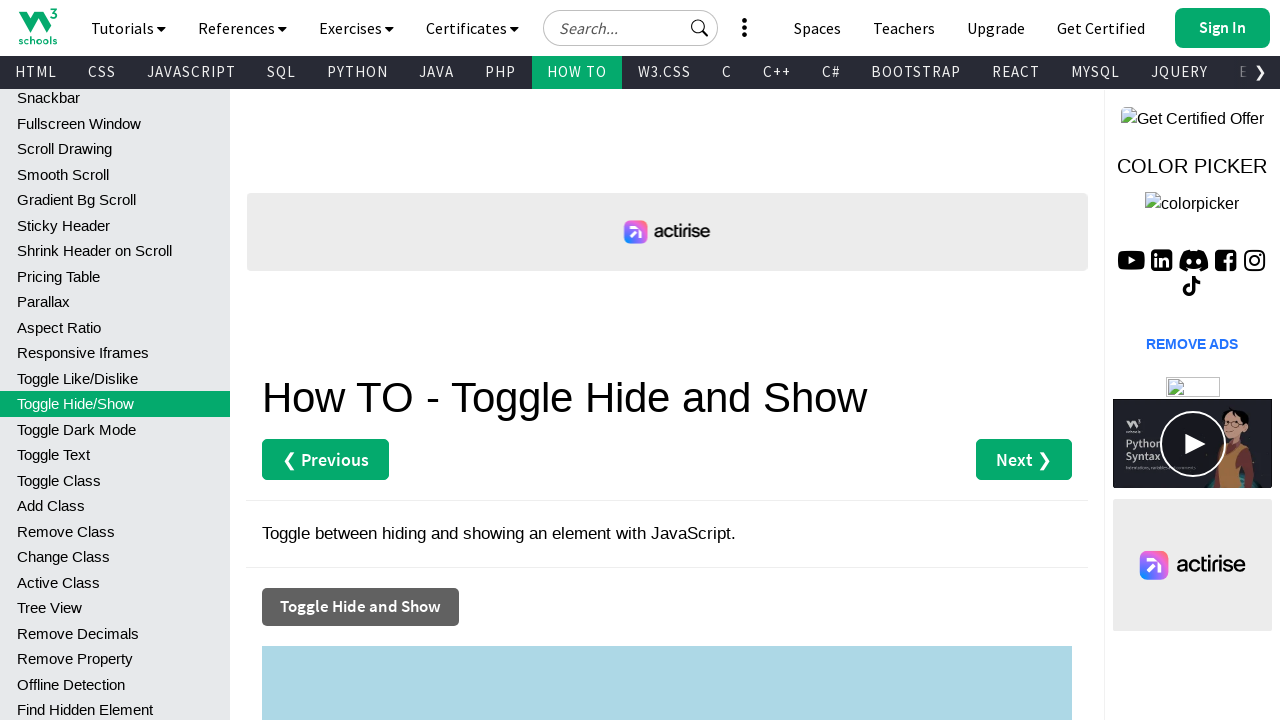

Clicked the toggle button to hide/show the div element at (360, 607) on xpath=//button[@class='ws-btn w3-hover-black w3-dark-grey']
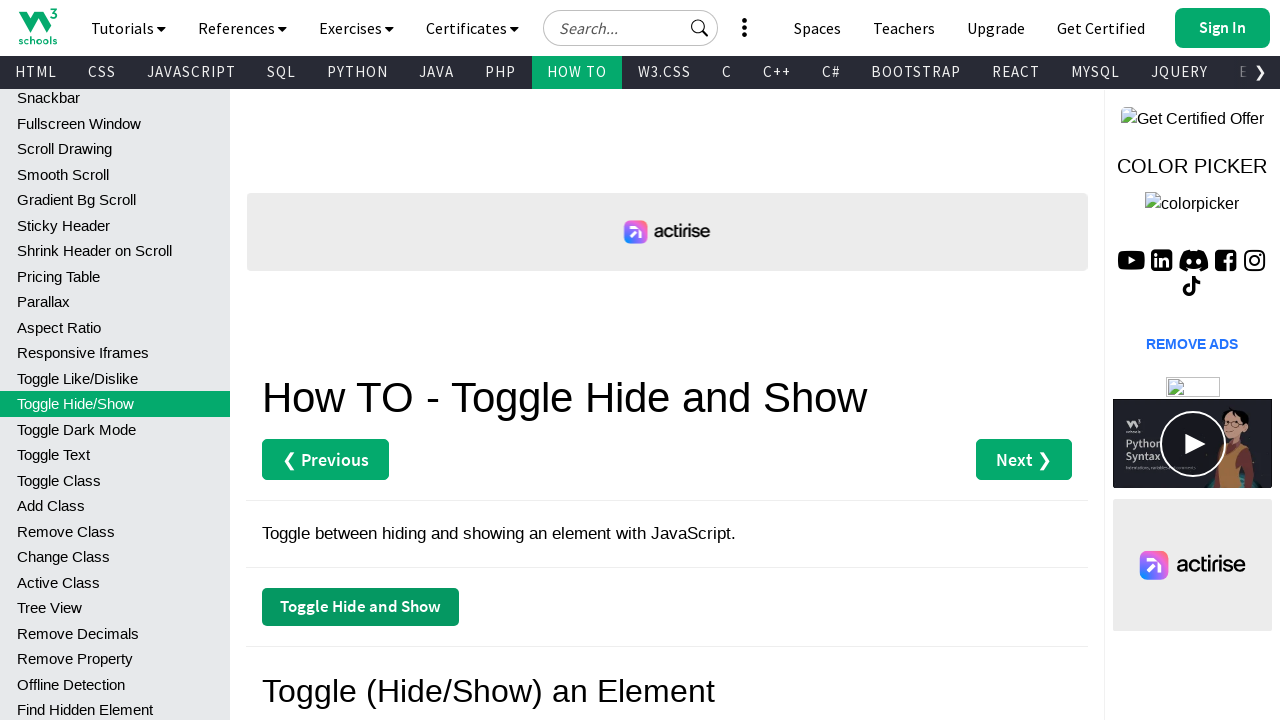

Waited 500ms for the toggle animation to complete
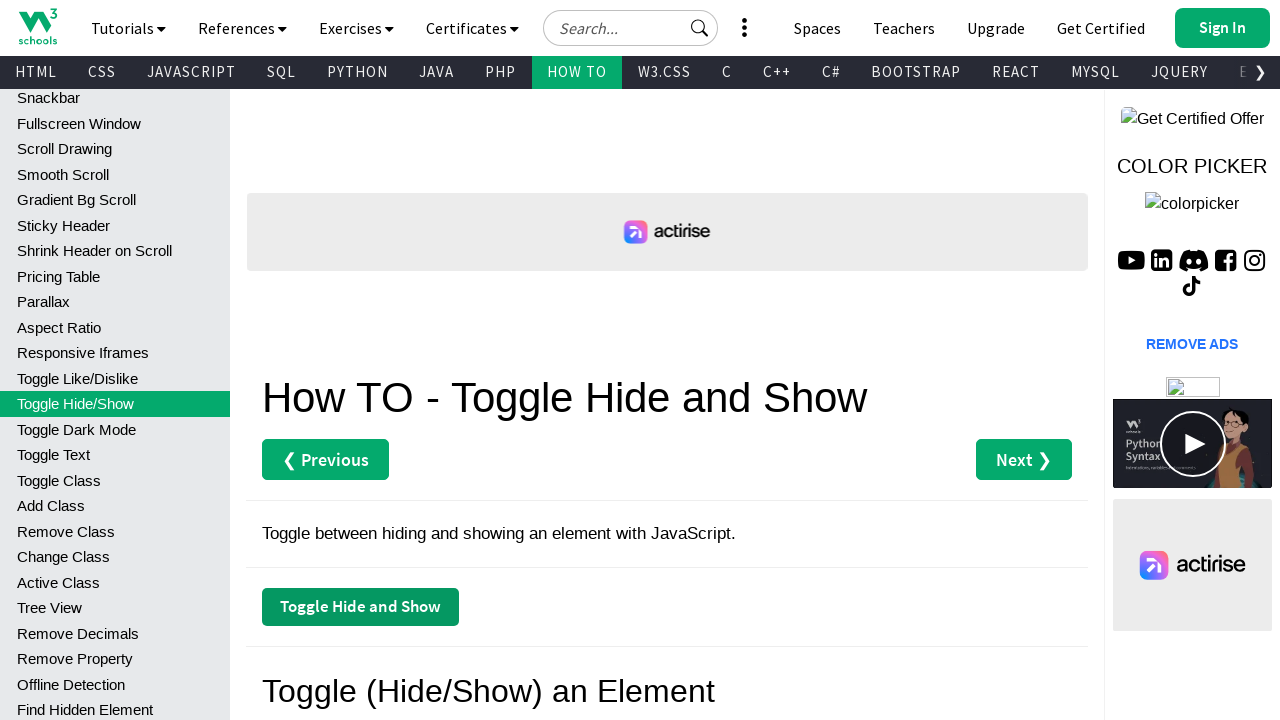

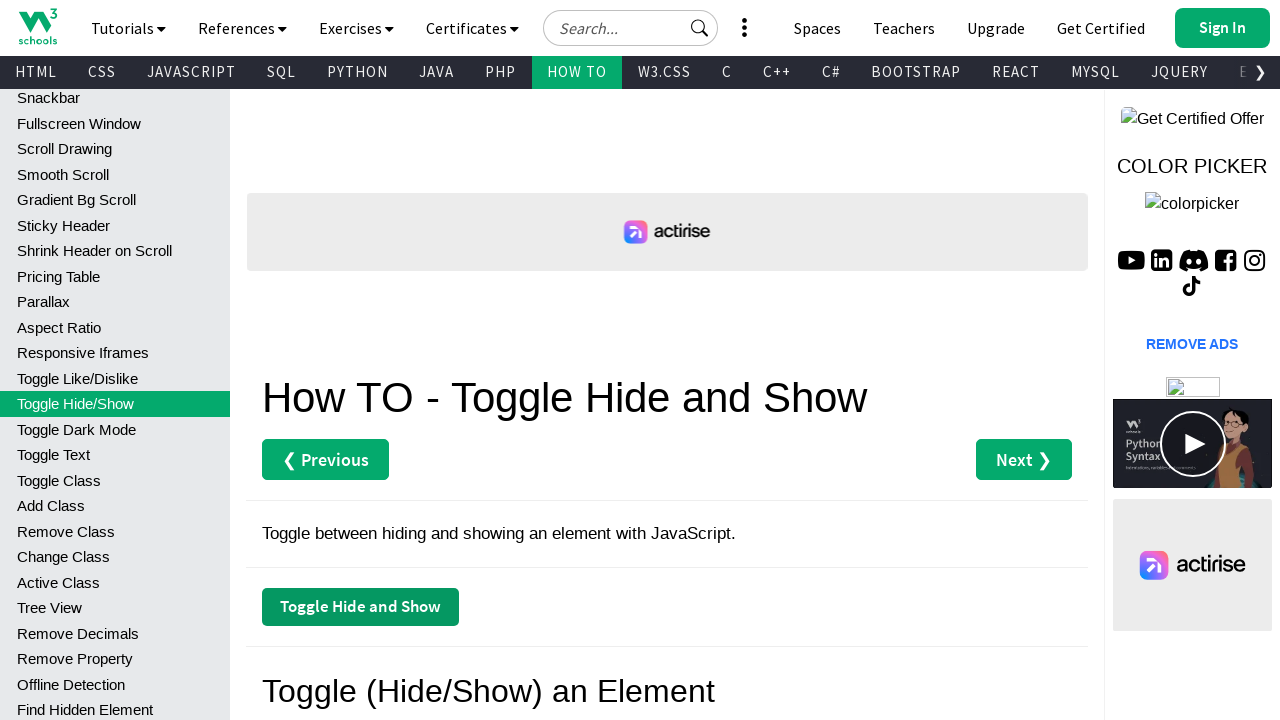